Verifies that the browser successfully navigates to Udemy and checks the current URL with an equality assertion

Starting URL: https://www.udemy.com/

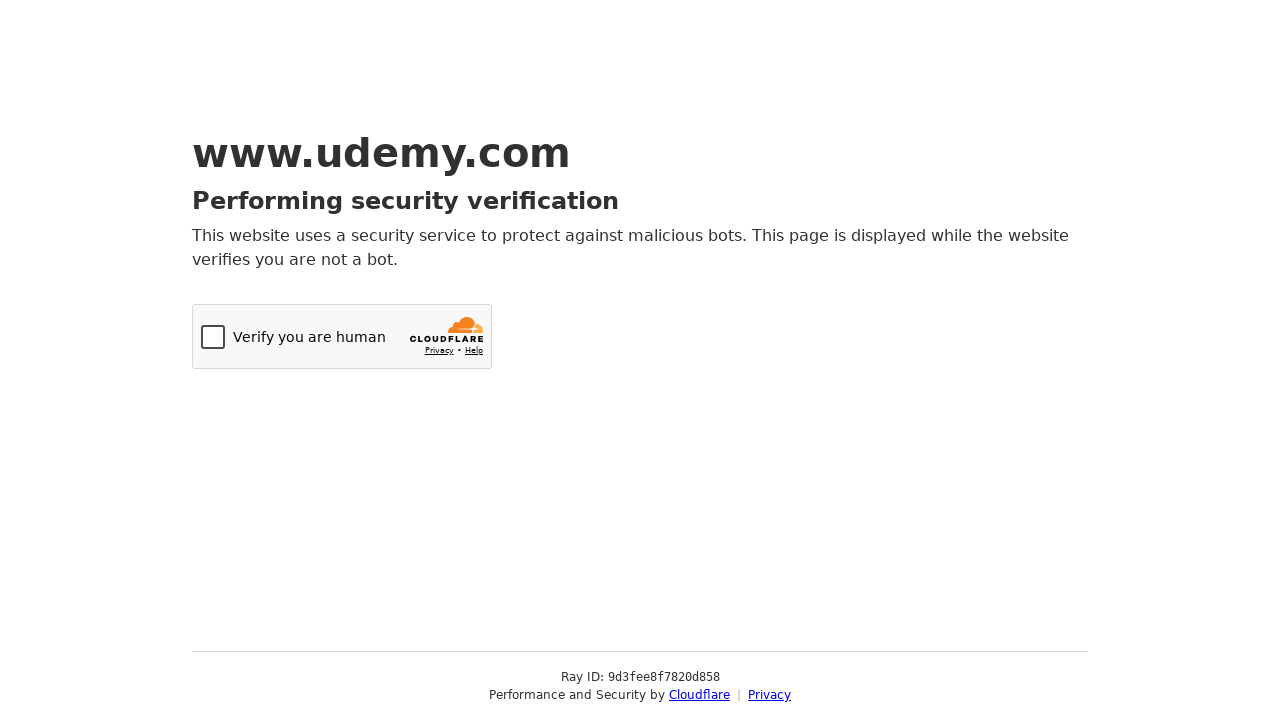

Navigated to Udemy homepage
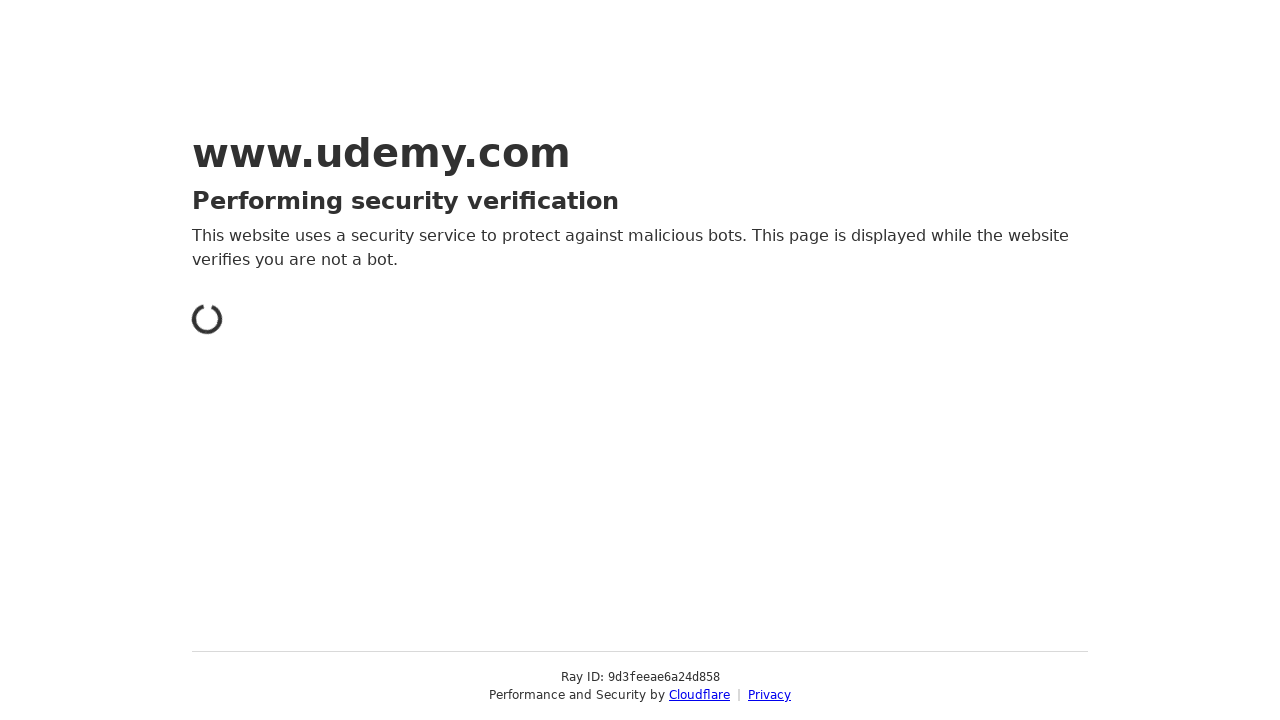

Retrieved current URL from page
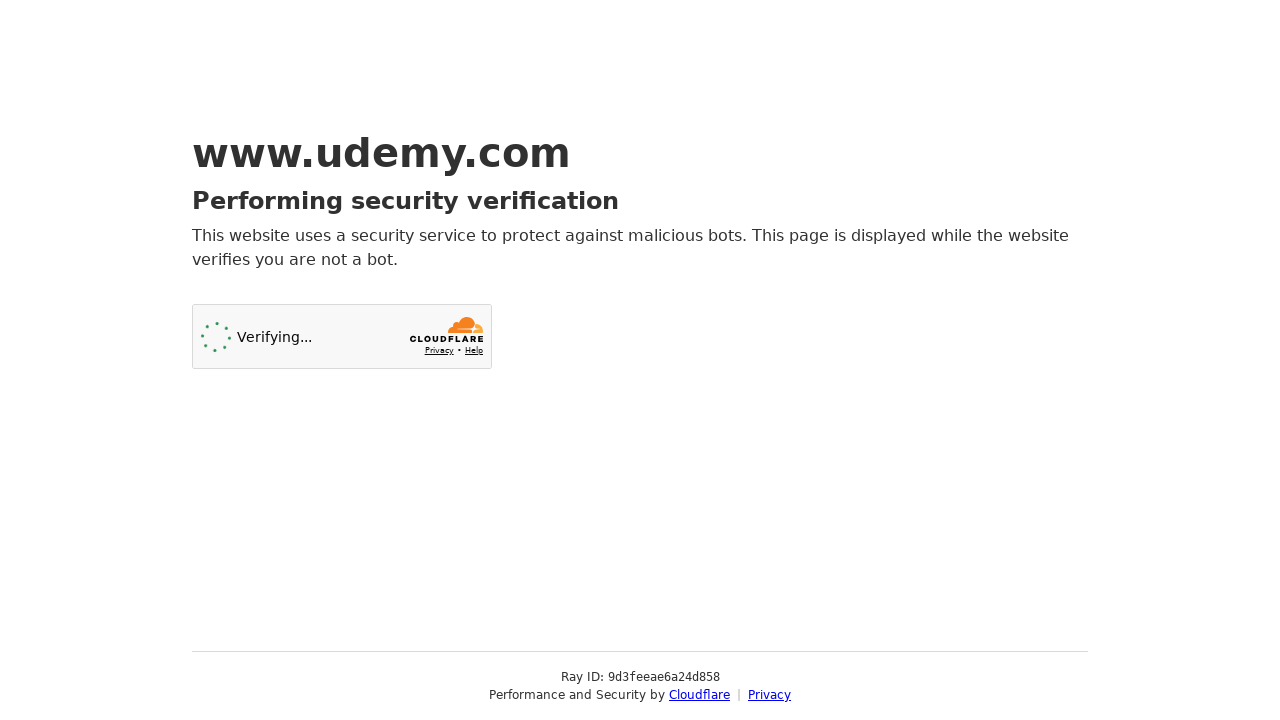

Verified current URL equals https://www.udemy.com/
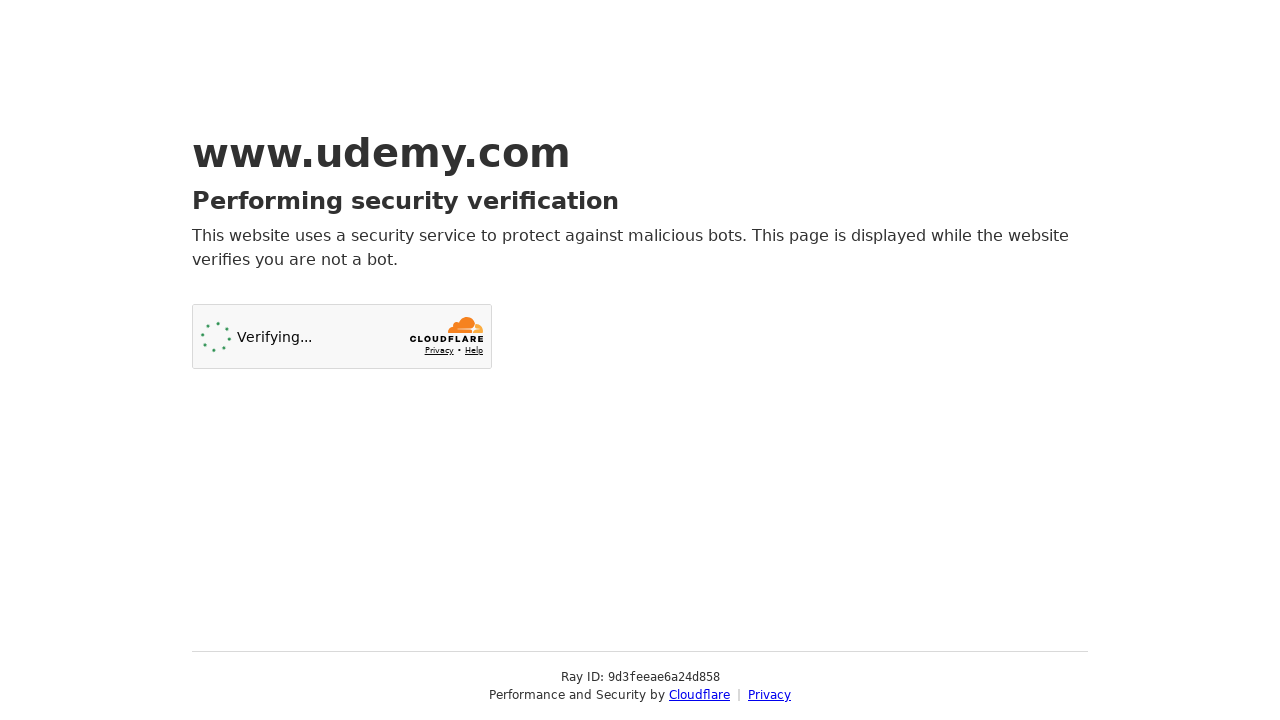

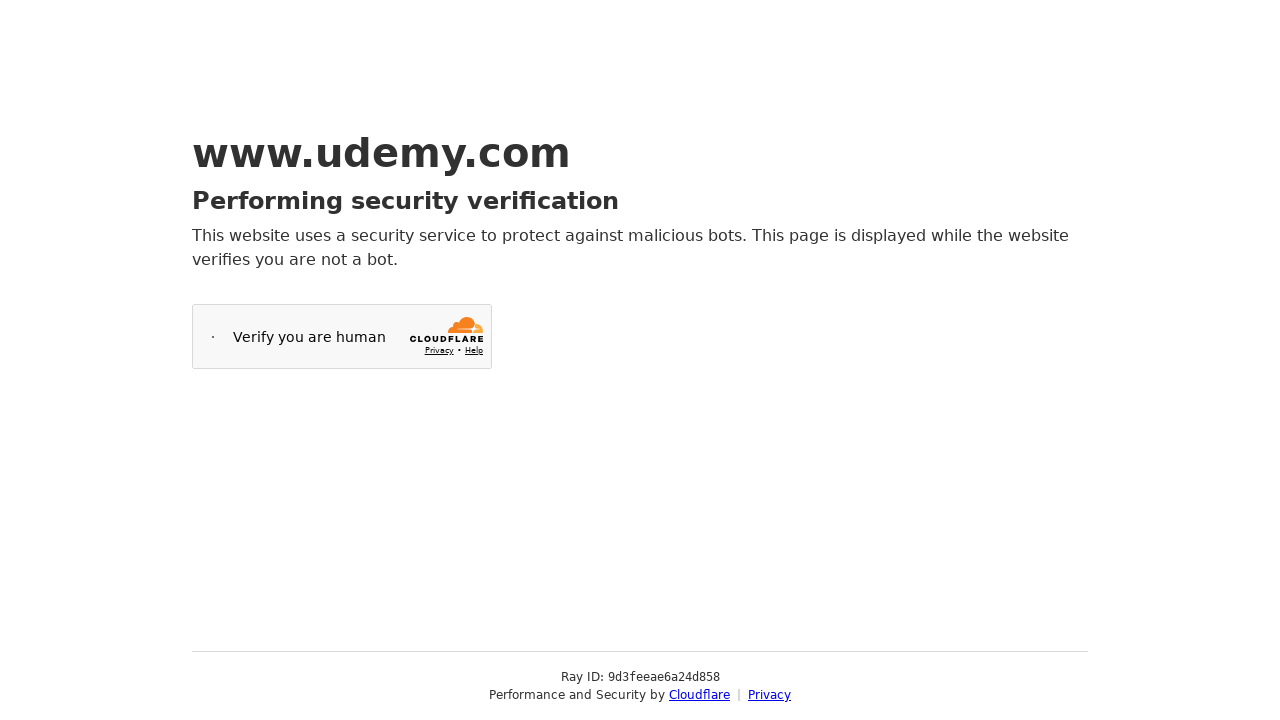